Tests train search functionality on erail.in by entering source station (MAS), destination station (SBC), clicking a date filter checkbox, and verifying search results table loads.

Starting URL: http://erail.in

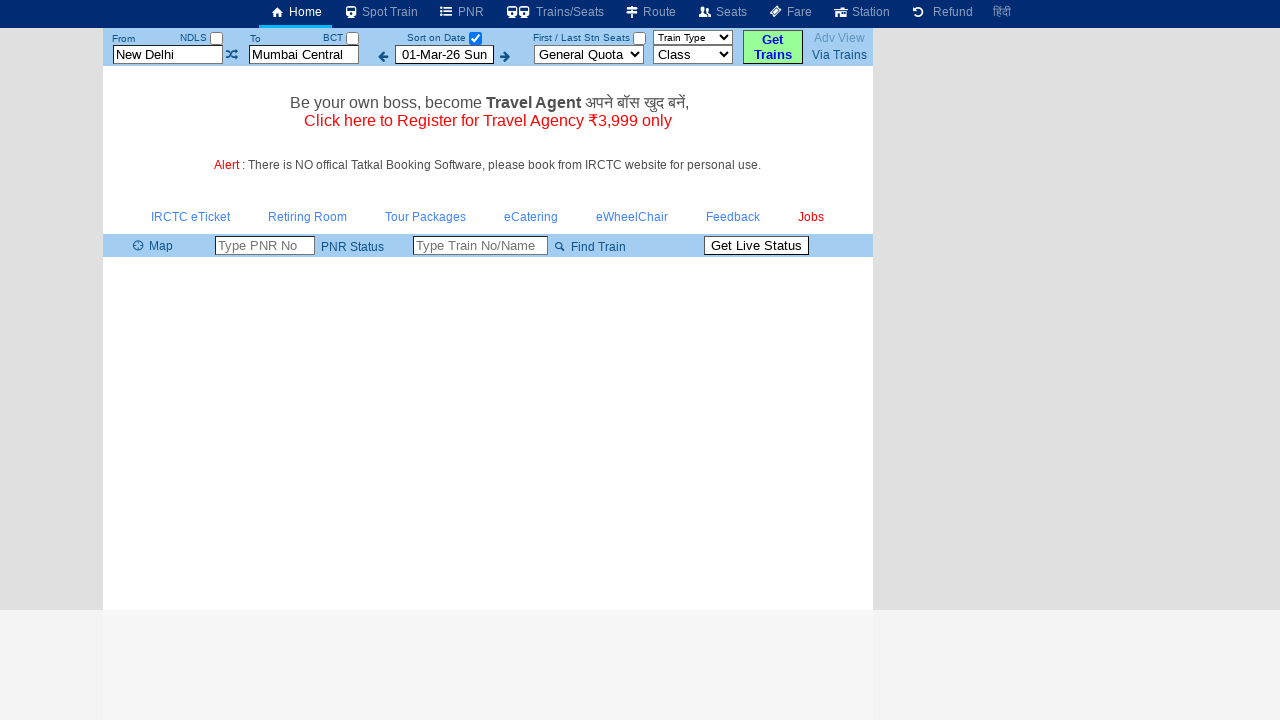

Cleared source station field on #txtStationFrom
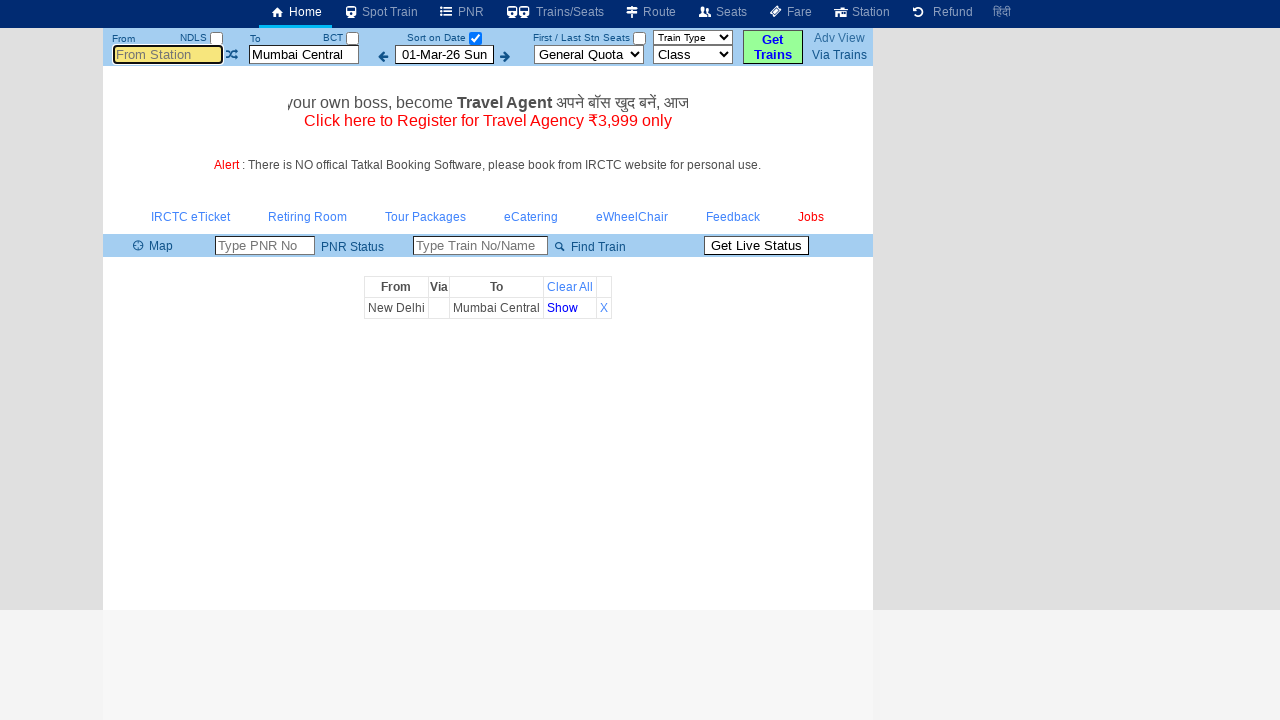

Filled source station field with 'MAS' on #txtStationFrom
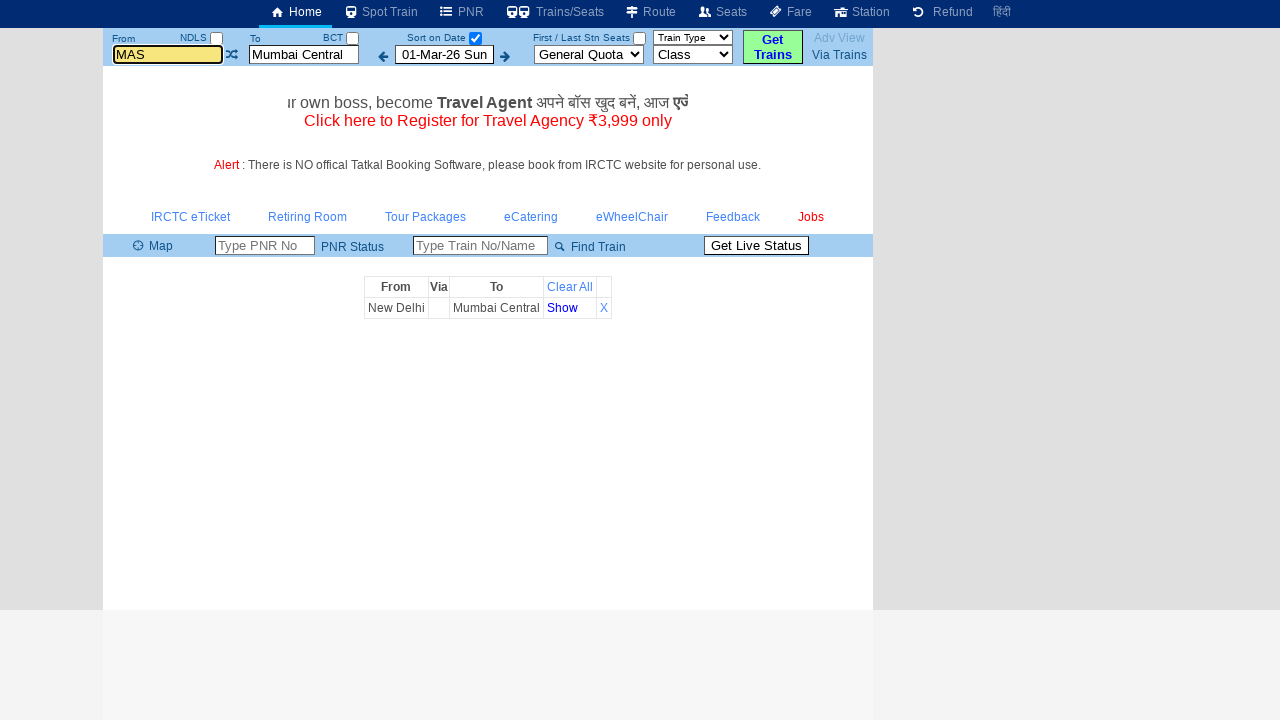

Pressed Tab to move to next field
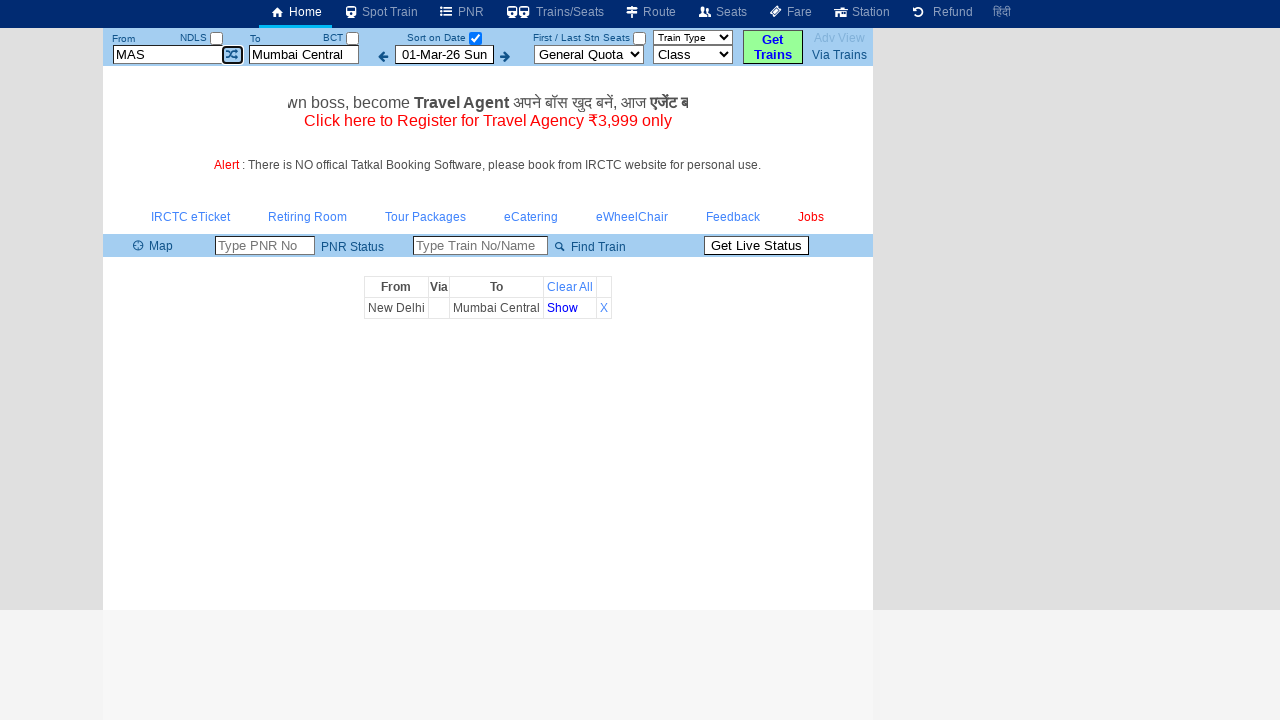

Cleared destination station field on #txtStationTo
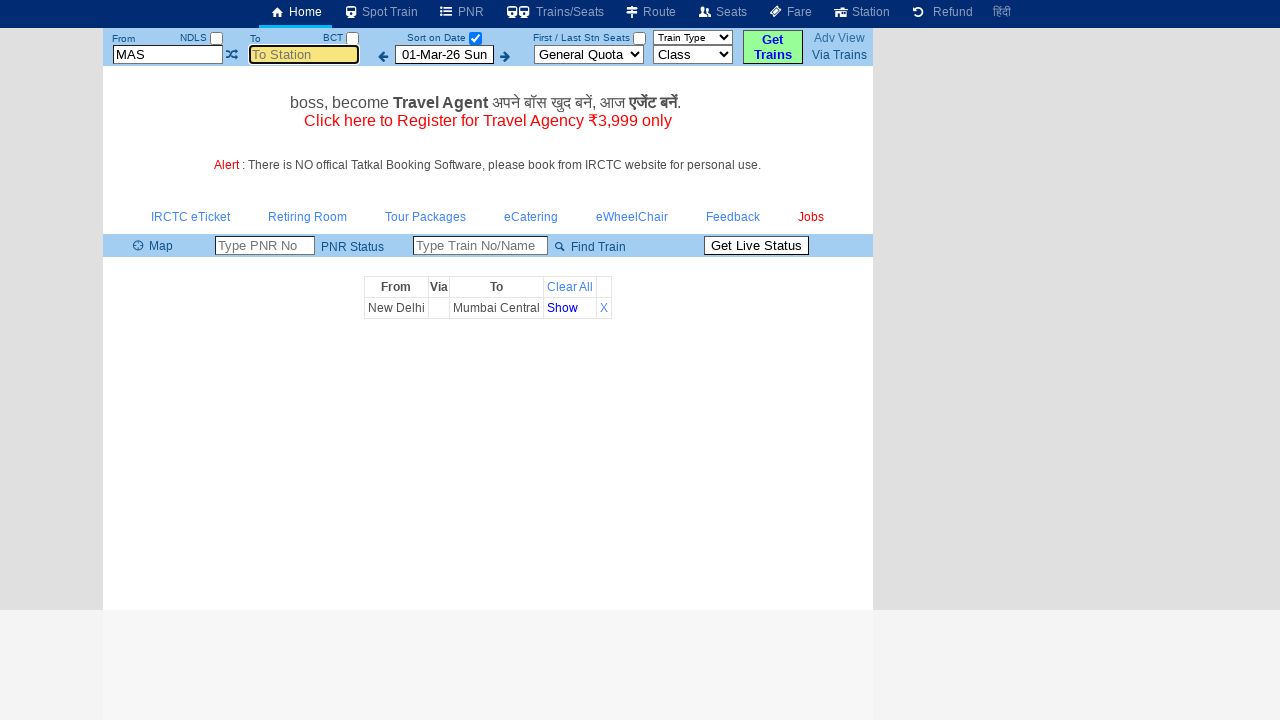

Filled destination station field with 'SBC' on #txtStationTo
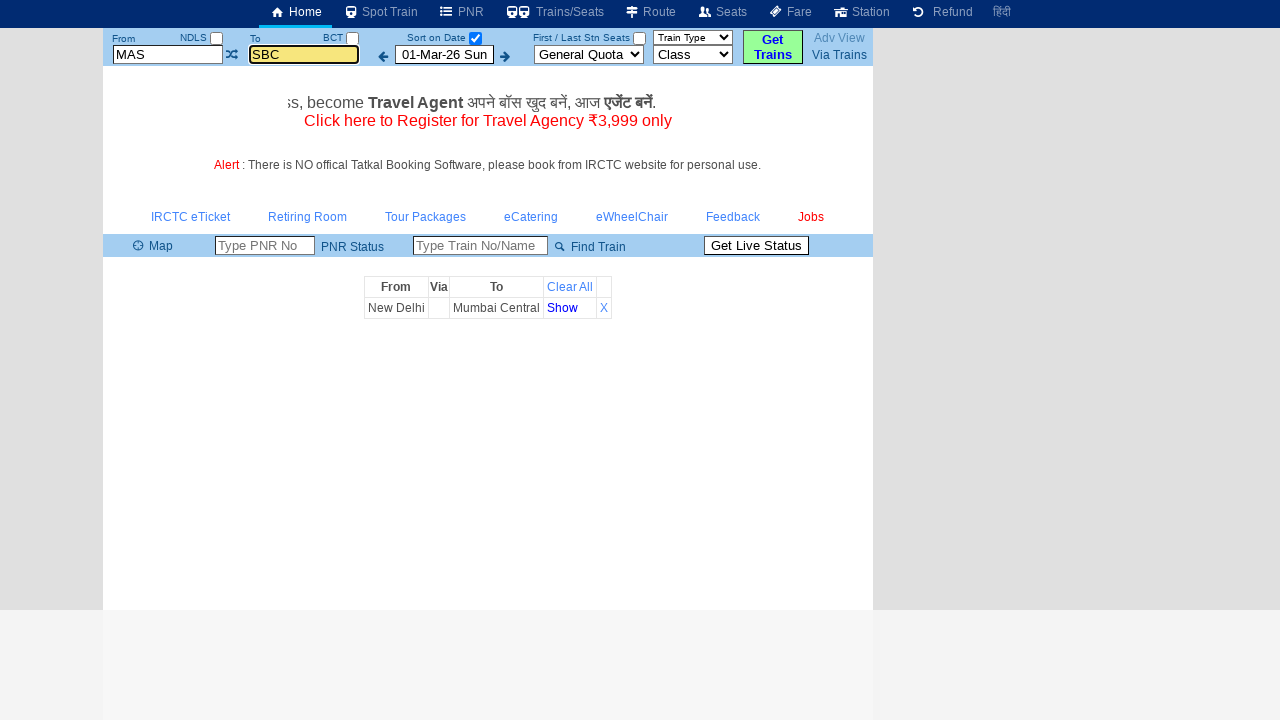

Pressed Tab to move to next field
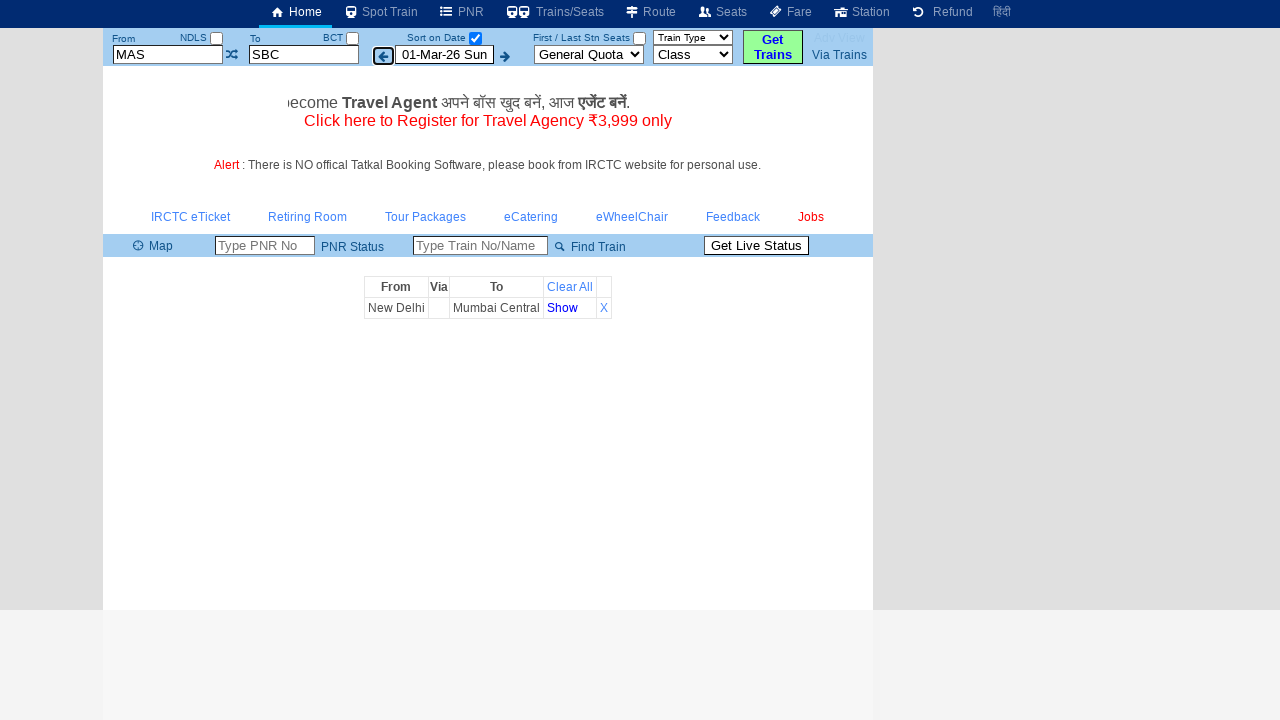

Clicked date filter checkbox at (475, 38) on input#chkSelectDateOnly
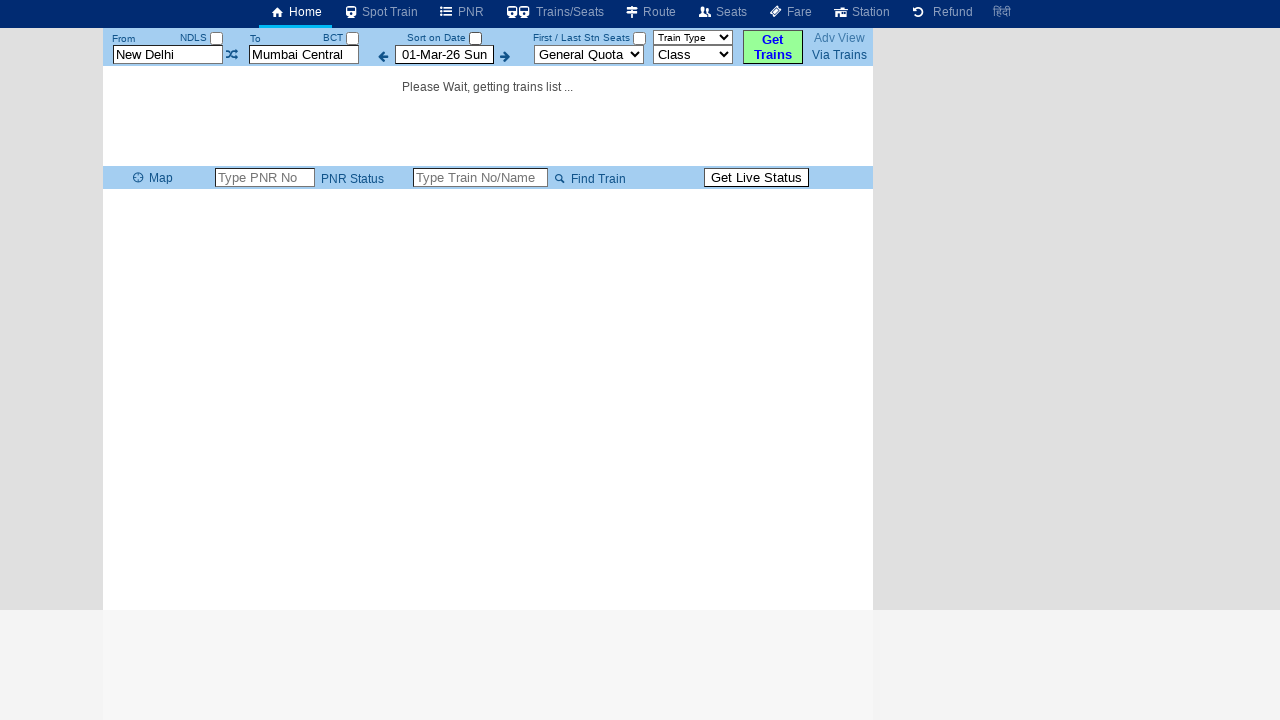

Train search results table loaded successfully
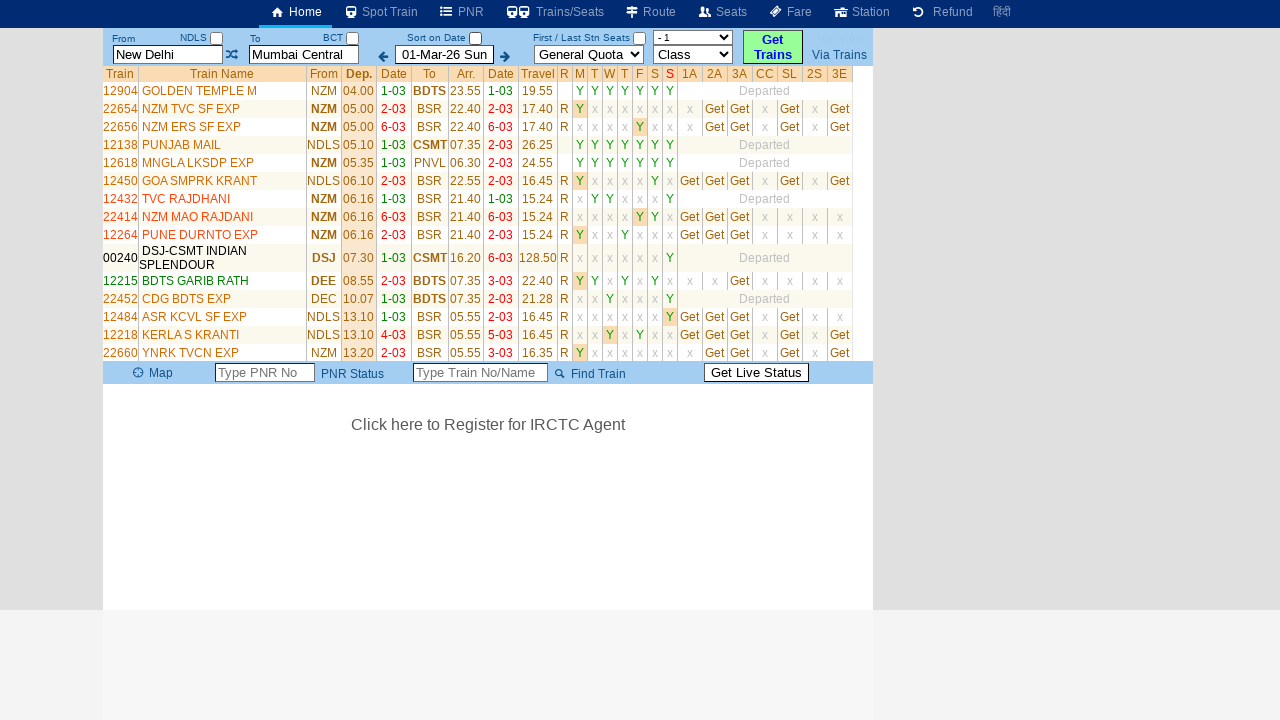

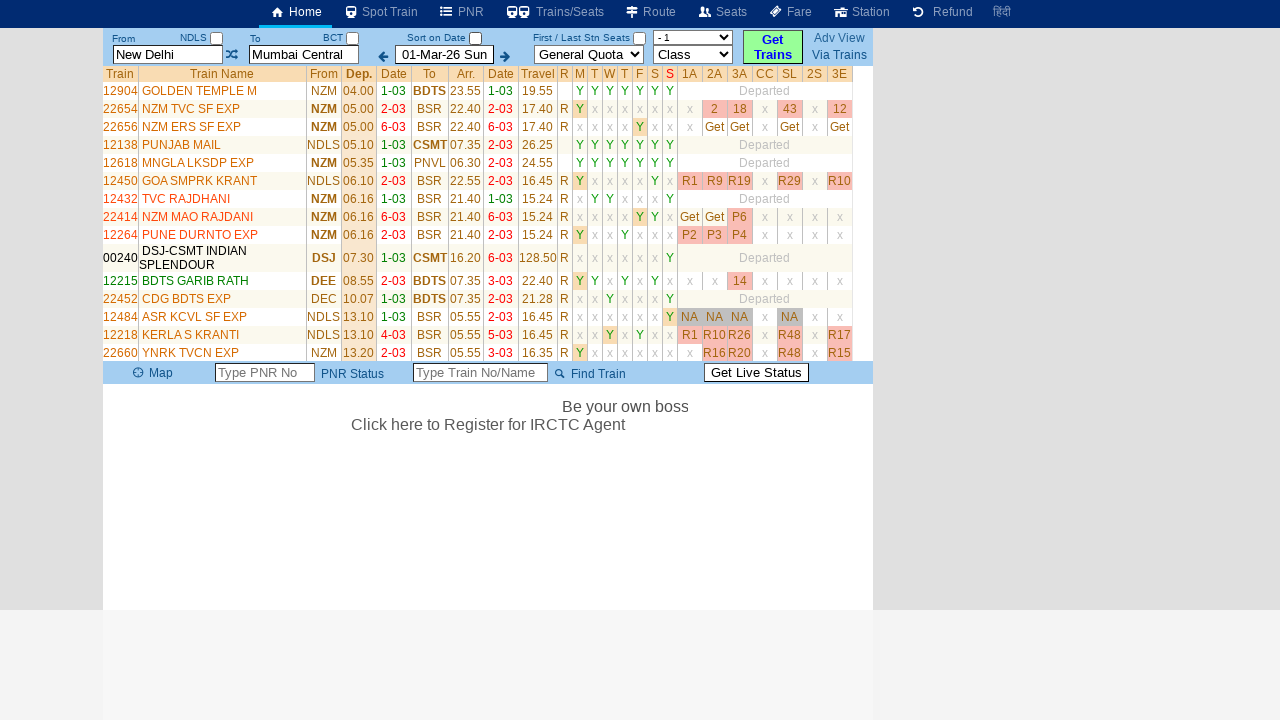